Tests the student registration form on DemoQA by filling in first name, last name, email, mobile number, address, selecting gender, and submitting the form to verify a confirmation message appears.

Starting URL: https://demoqa.com/automation-practice-form

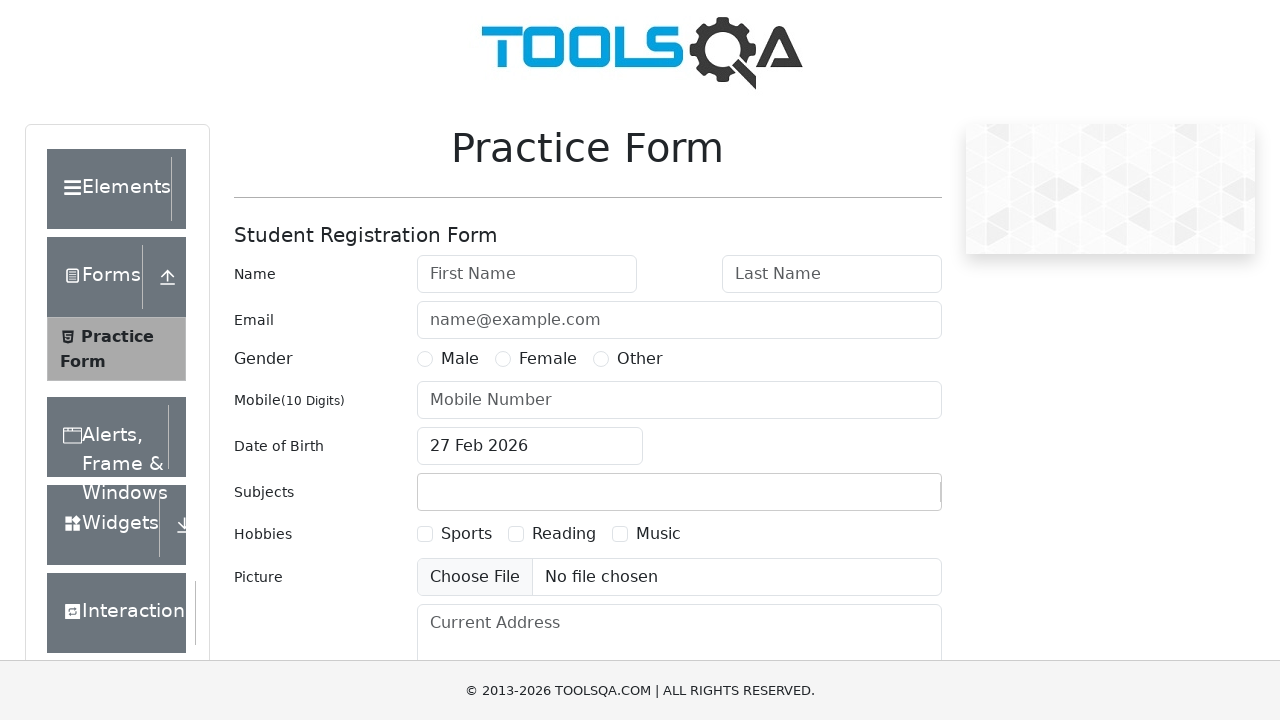

Filled first name field with 'Michael' on #firstName
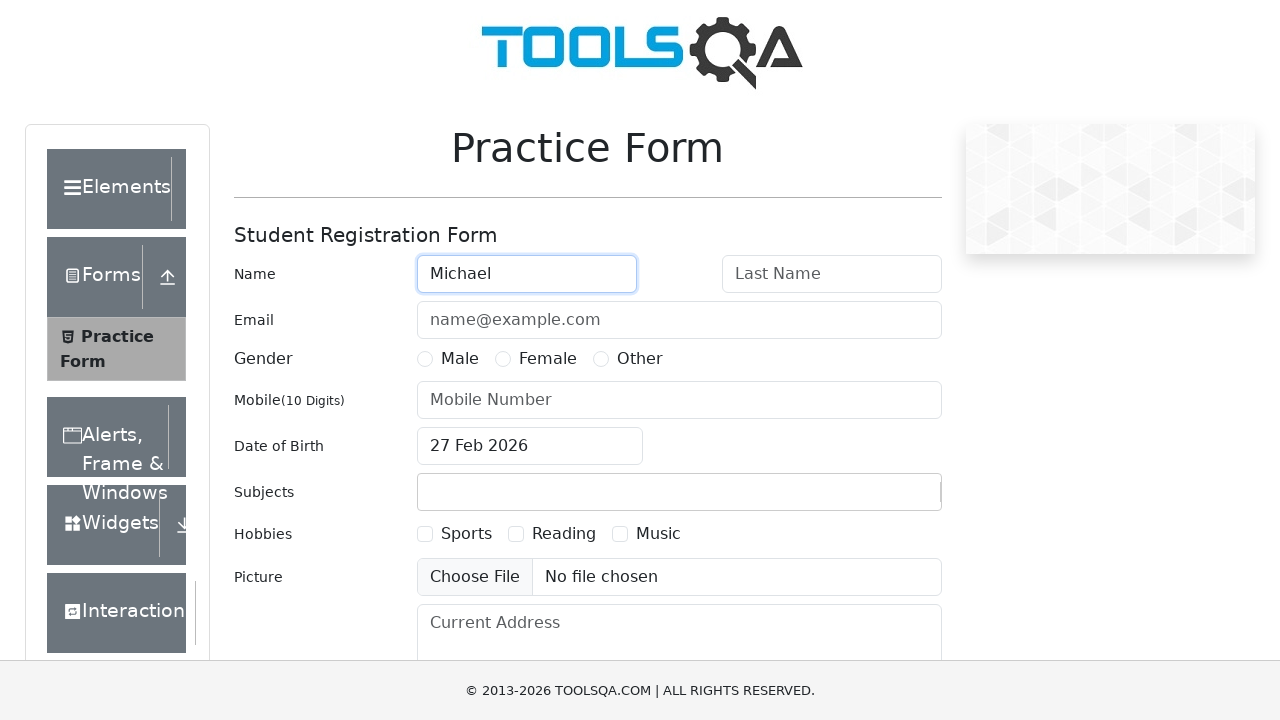

Filled last name field with 'Johnson' on #lastName
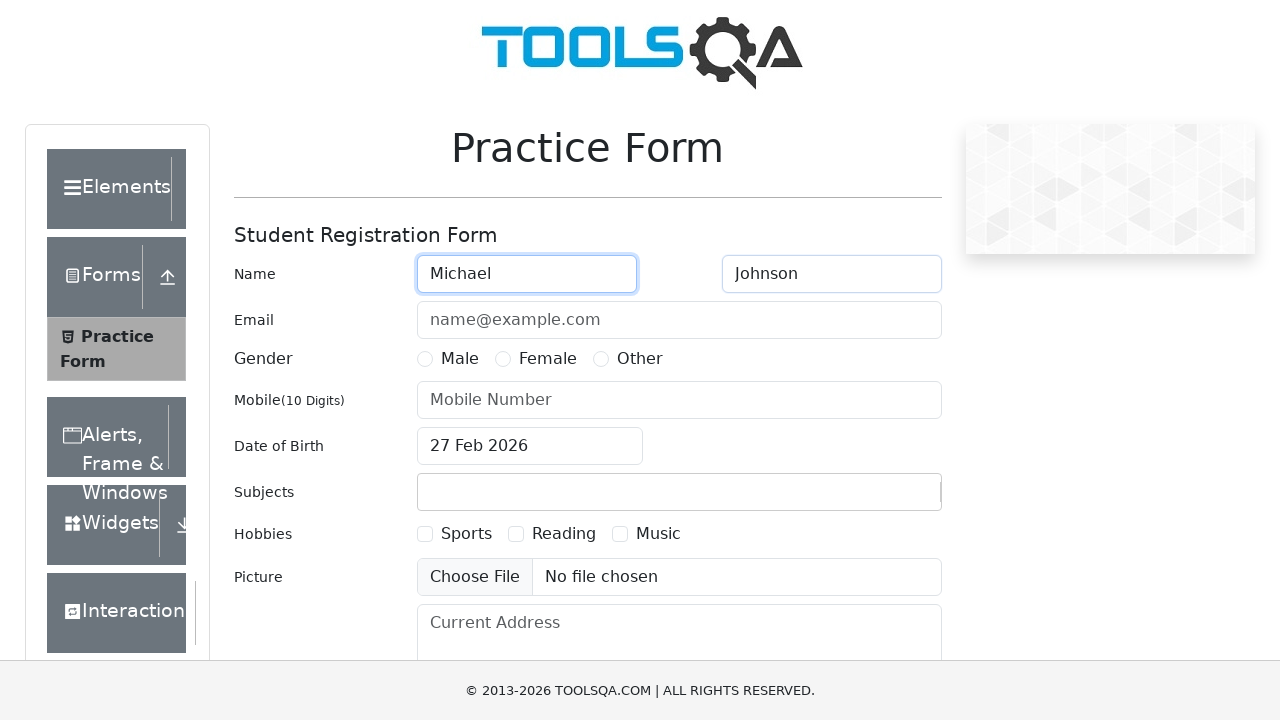

Filled email field with 'michael.johnson@example.com' on #userEmail
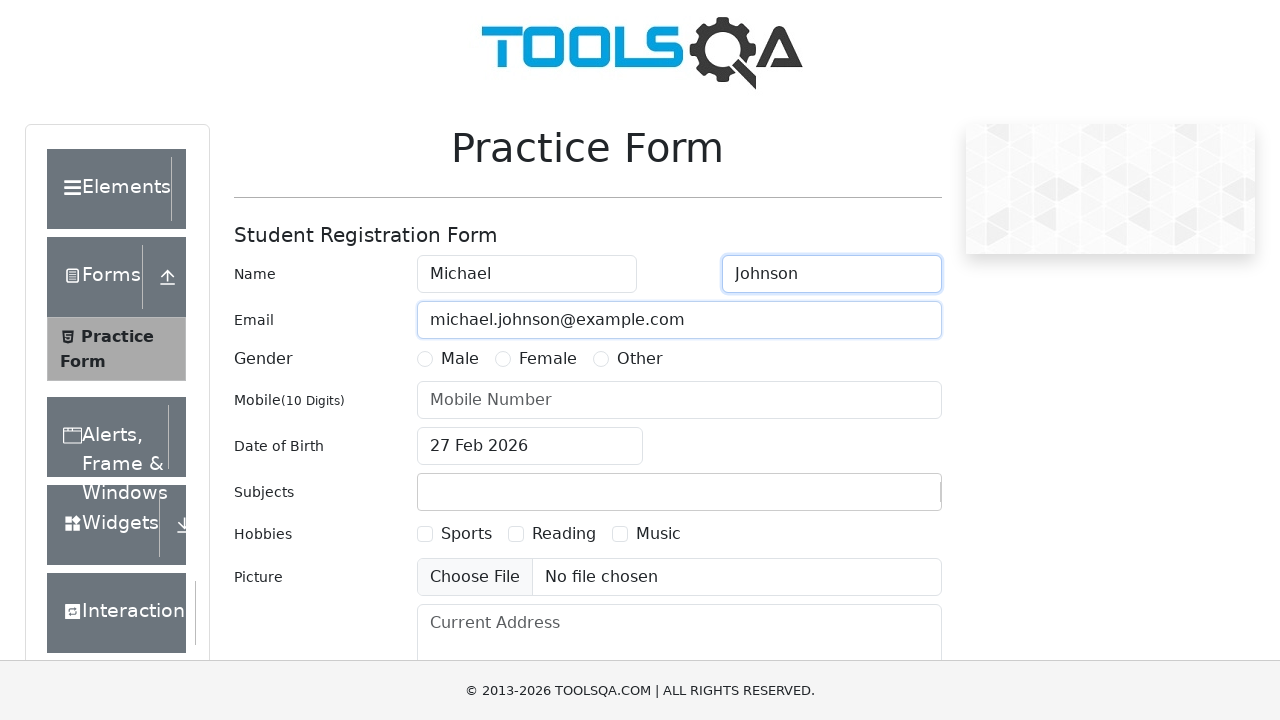

Selected male gender radio button at (425, 359) on #gender-radio-1
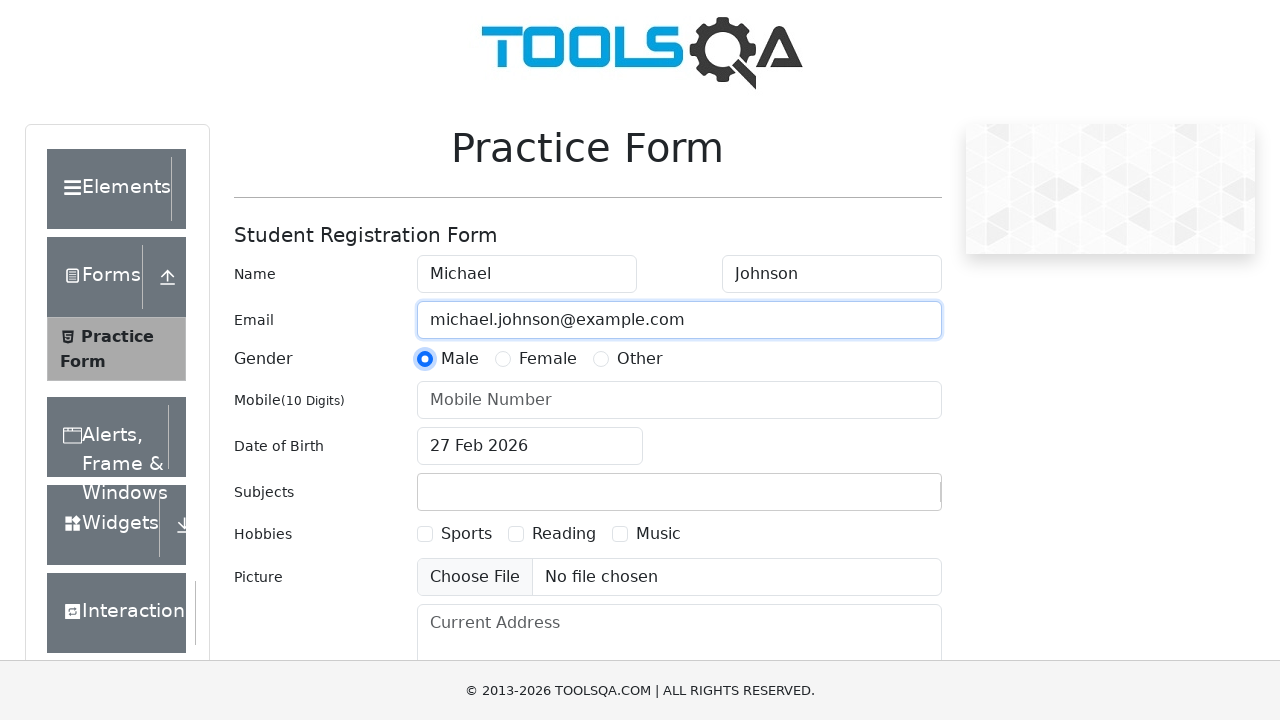

Filled mobile number field with '8765432109' on #userNumber
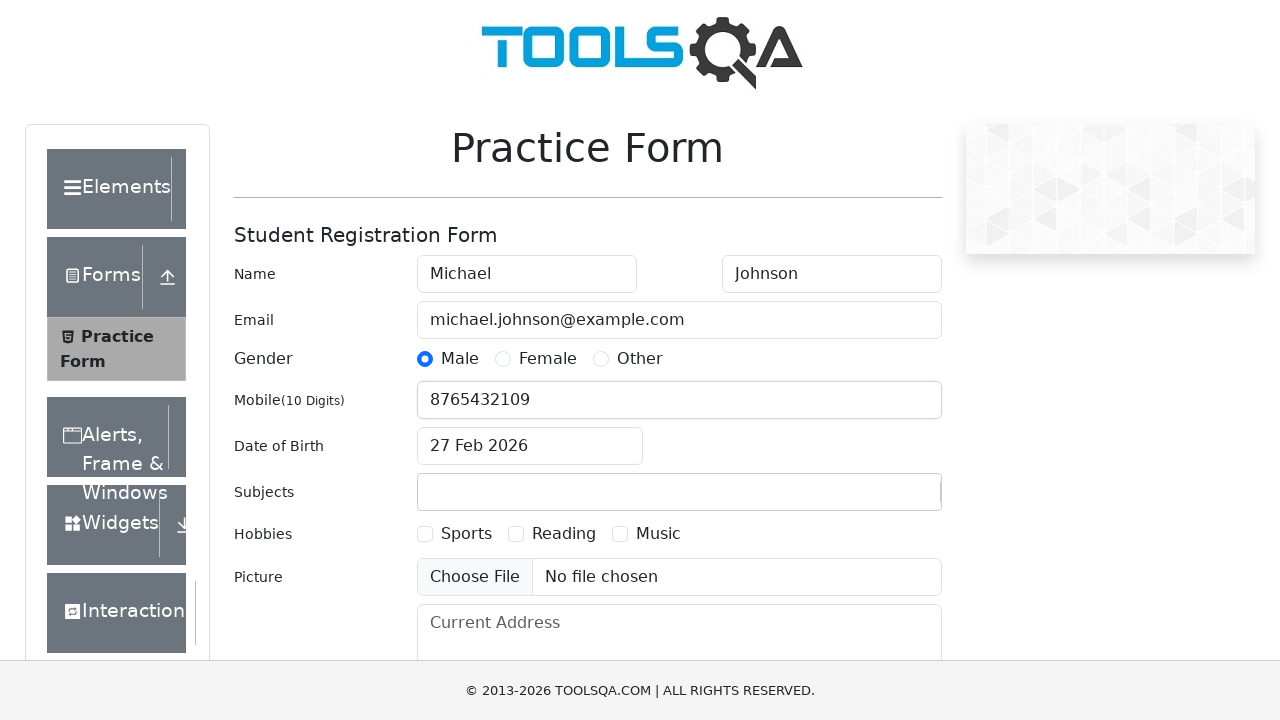

Filled current address field with '456 Oak Avenue, Springfield, IL 62701' on #currentAddress
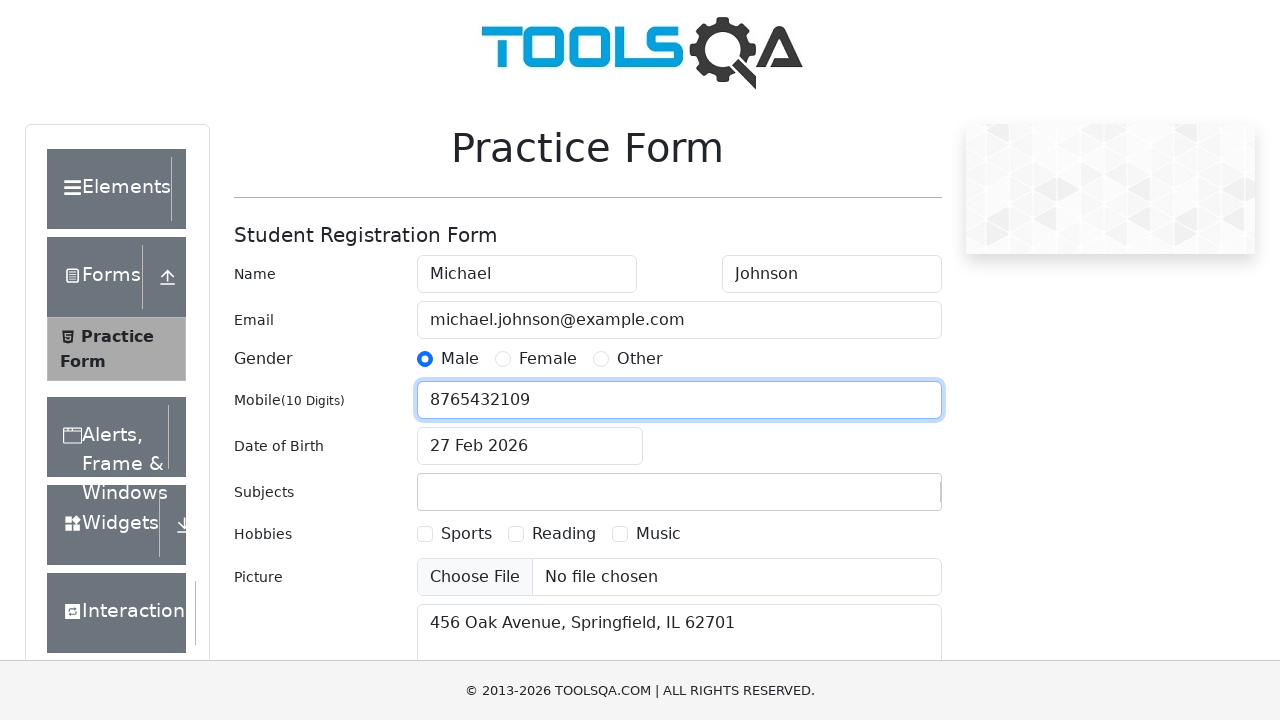

Ad banner not present, continuing on #close-fixedban
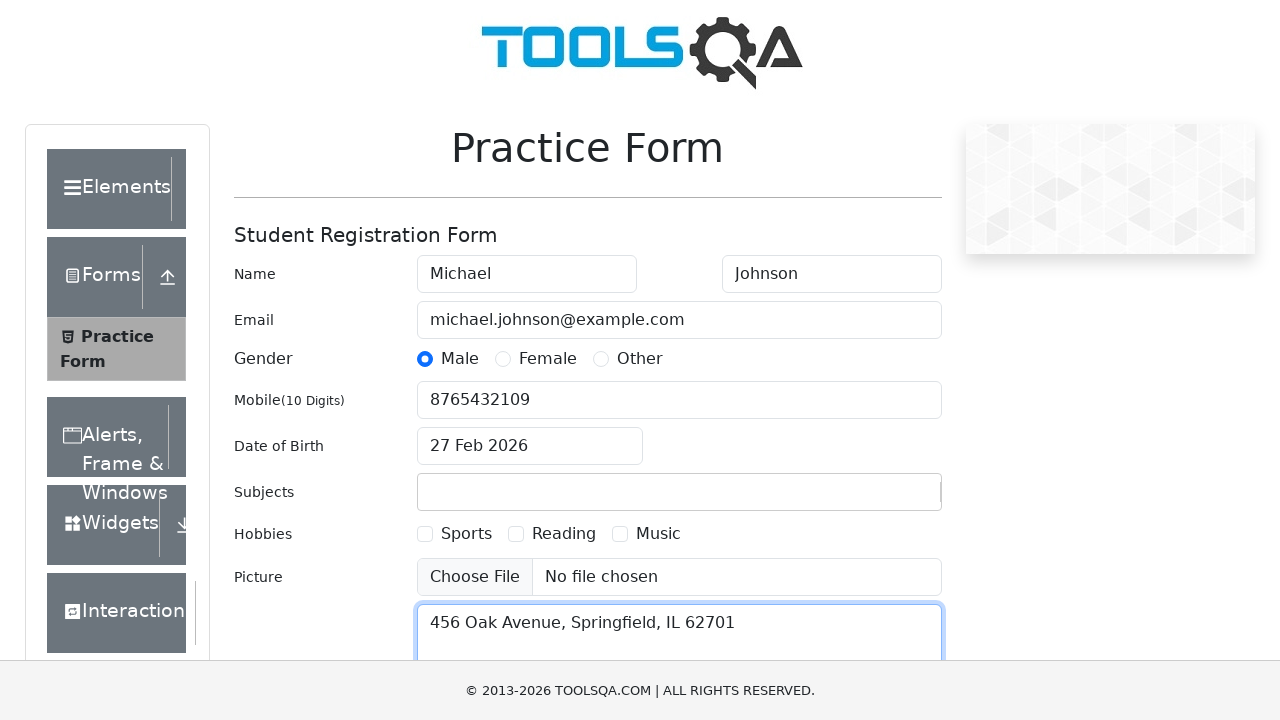

Scrolled to bottom of page to reveal submit button
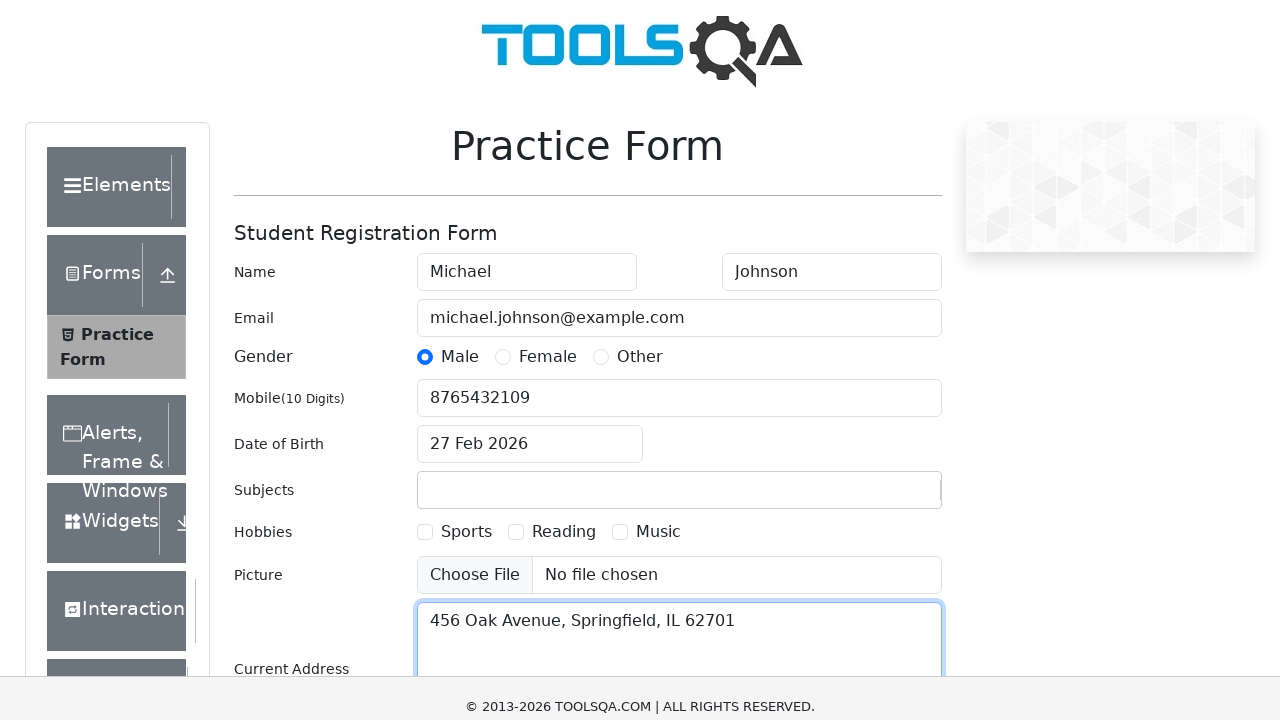

Clicked submit button to submit registration form at (885, 499) on #submit
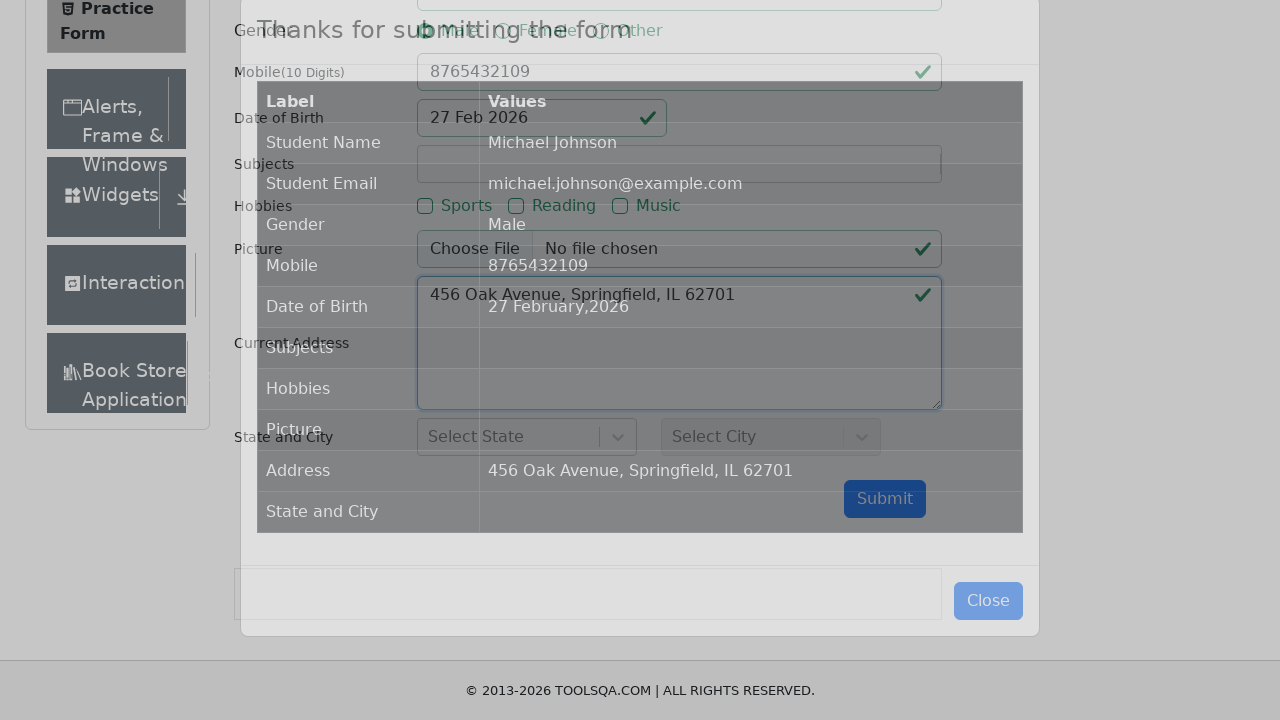

Confirmation message 'Thanks for submitting the form' appeared
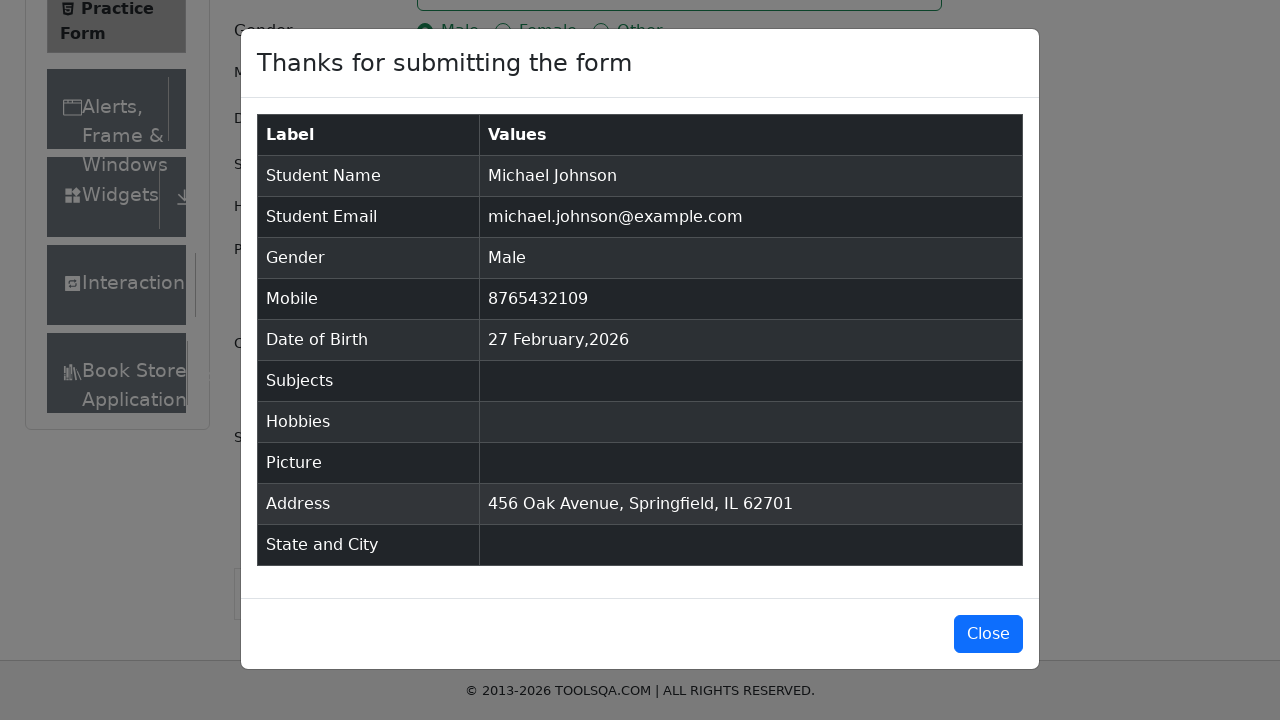

Clicked button to close confirmation modal at (988, 634) on #closeLargeModal
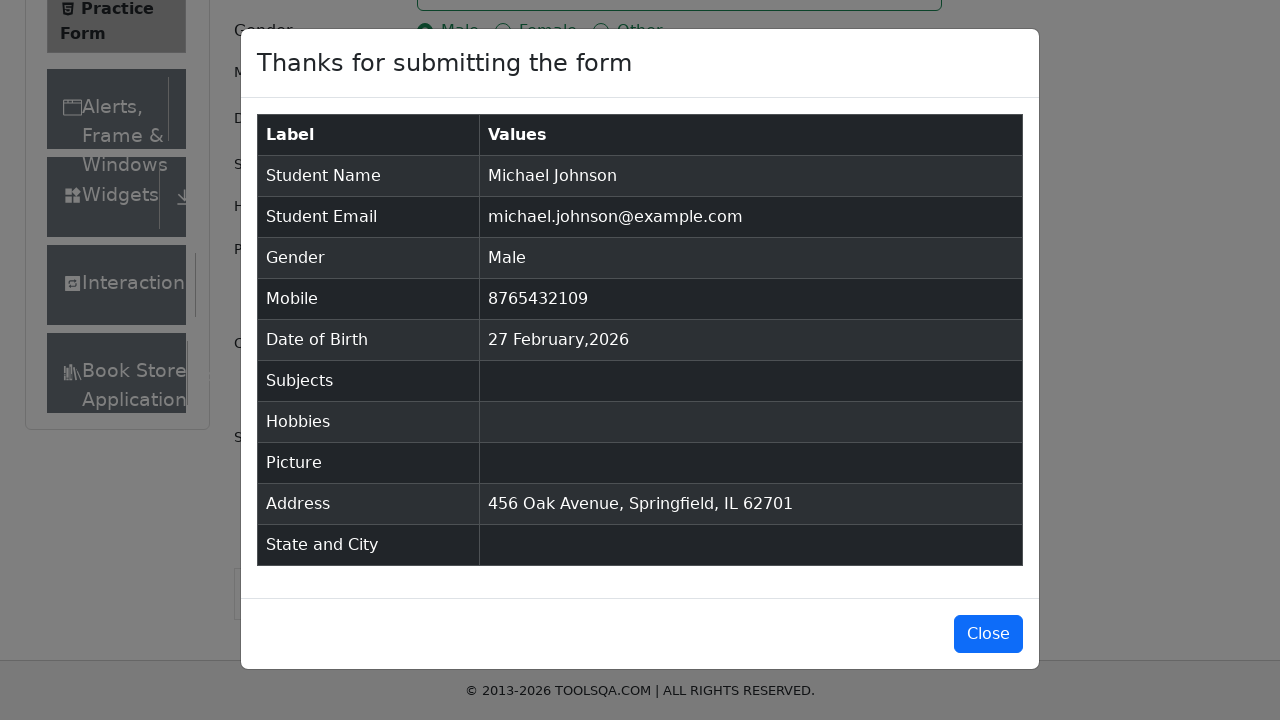

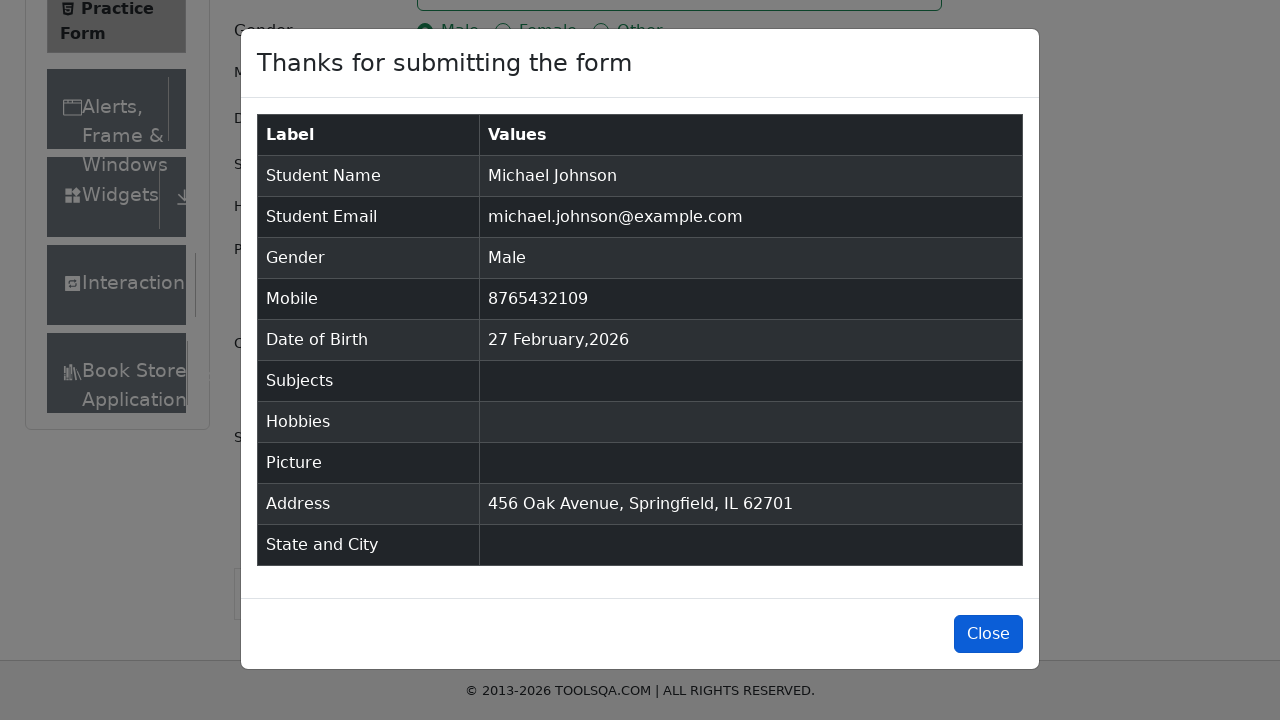